Tests navigation to the sign up page by clicking on the My Account menu and then selecting the Sign Up option on a demo travel booking website.

Starting URL: http://www.kurs-selenium.pl/demo/

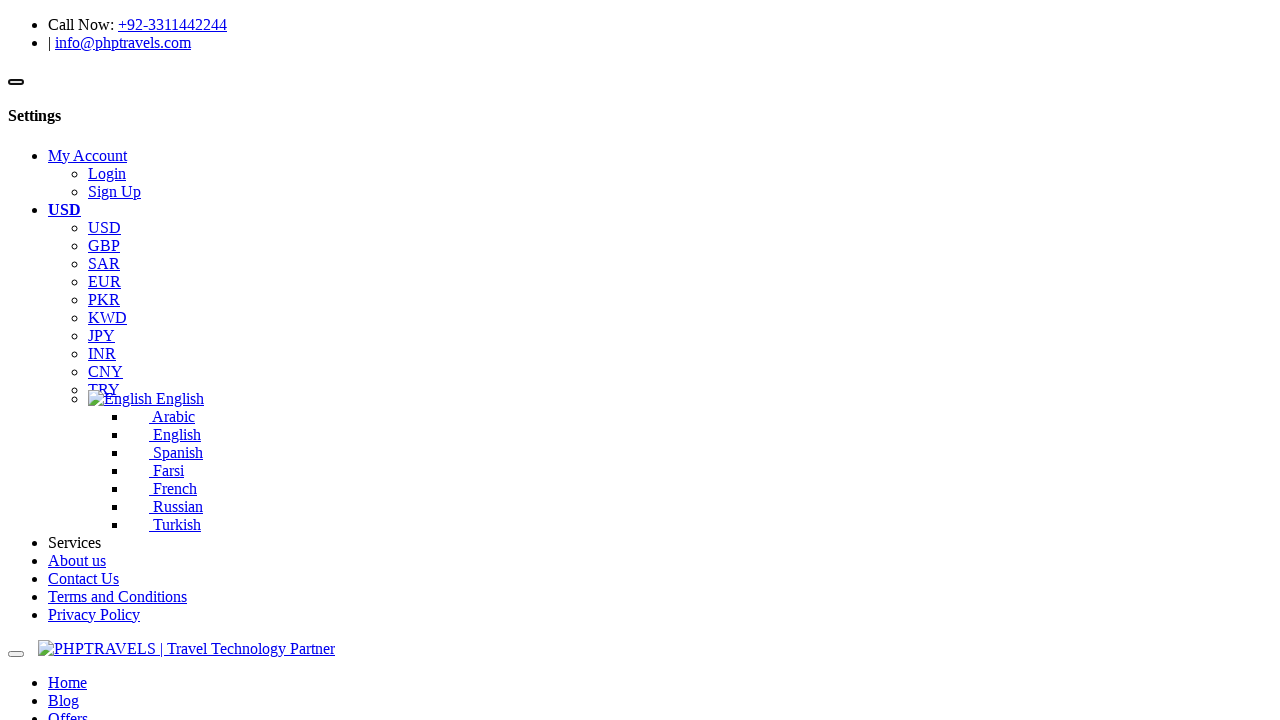

Clicked on My Account menu item at (660, 174) on xpath=//li[@id='li_myaccount'] >> nth=0
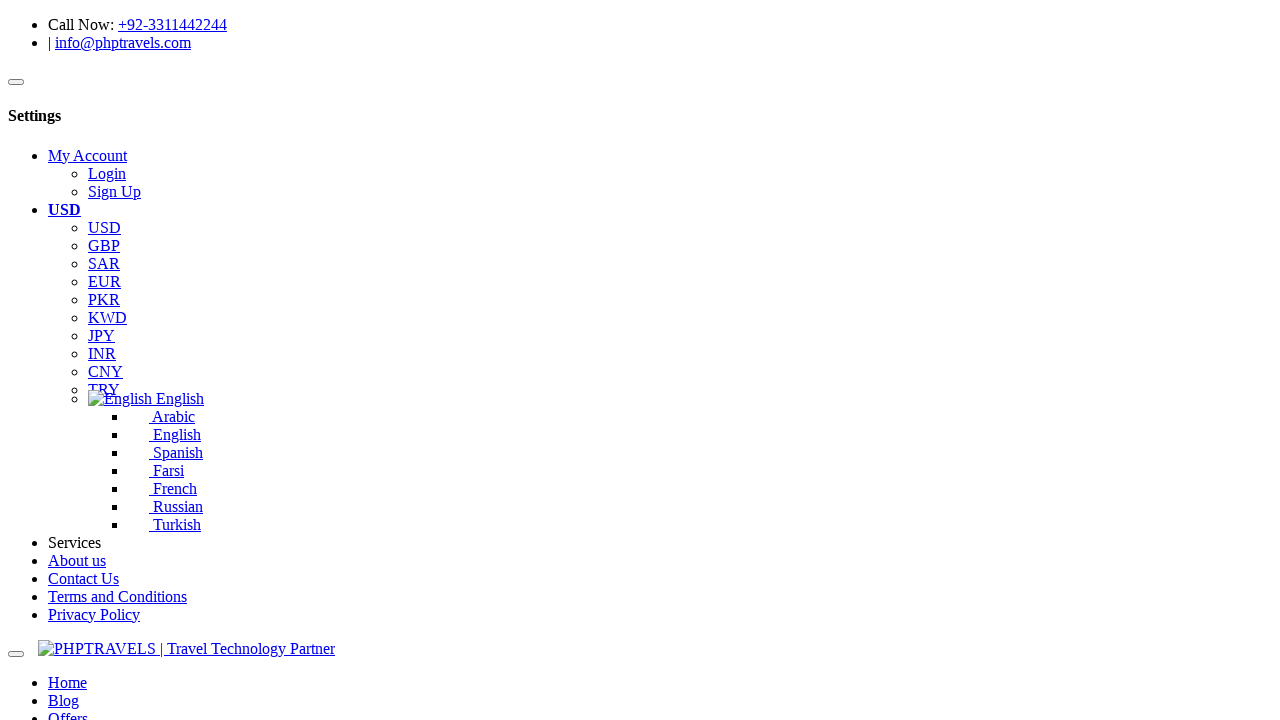

Clicked on Sign Up link at (154, 360) on xpath=//a[text()='  Sign Up'] >> nth=1
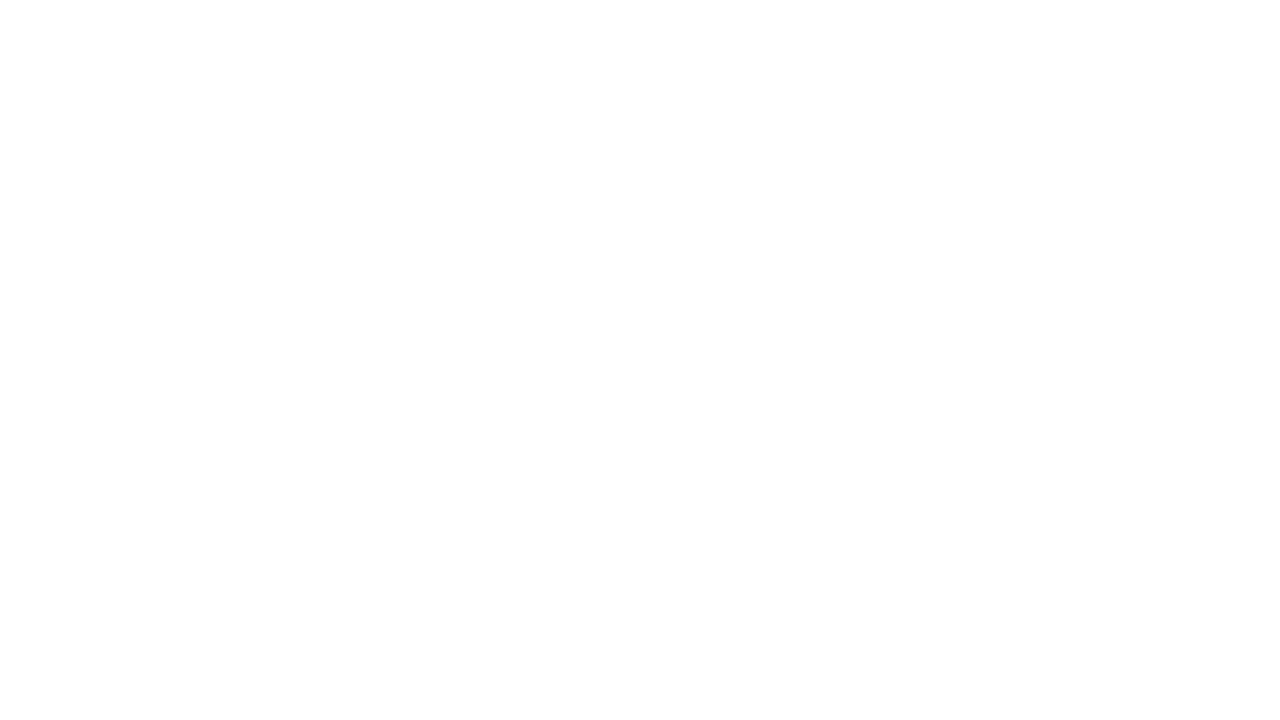

Sign up page loaded successfully
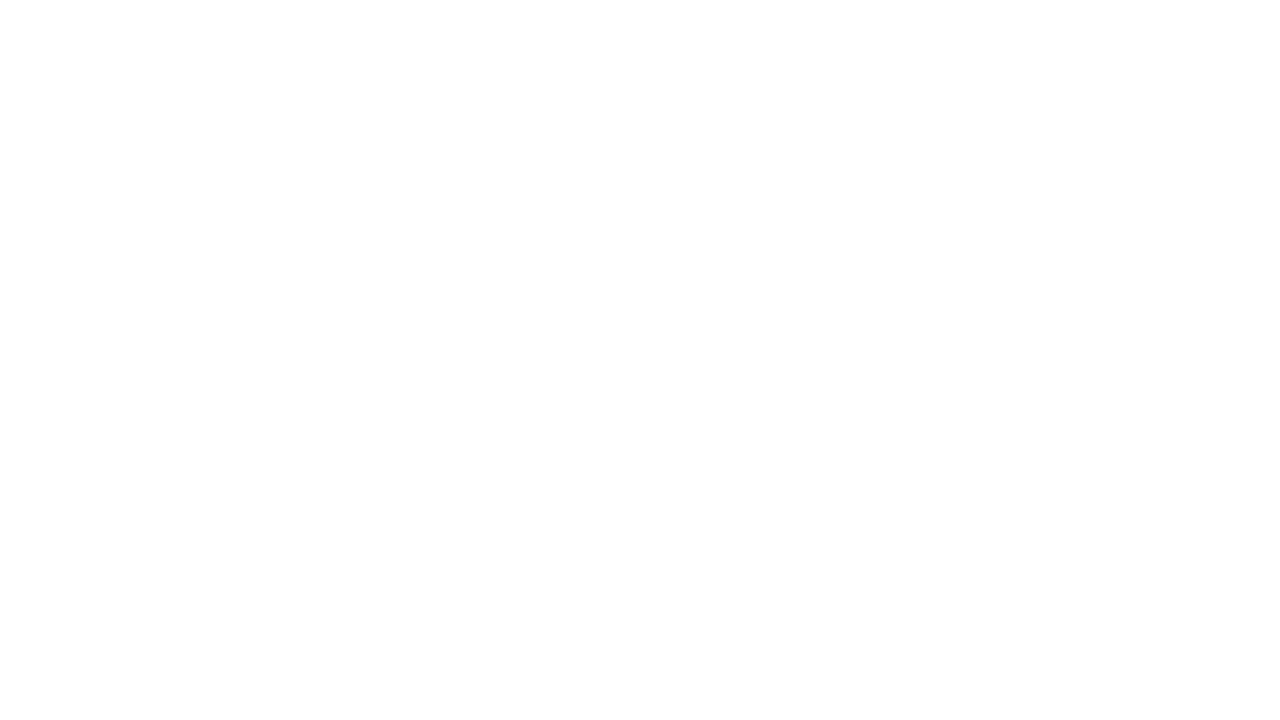

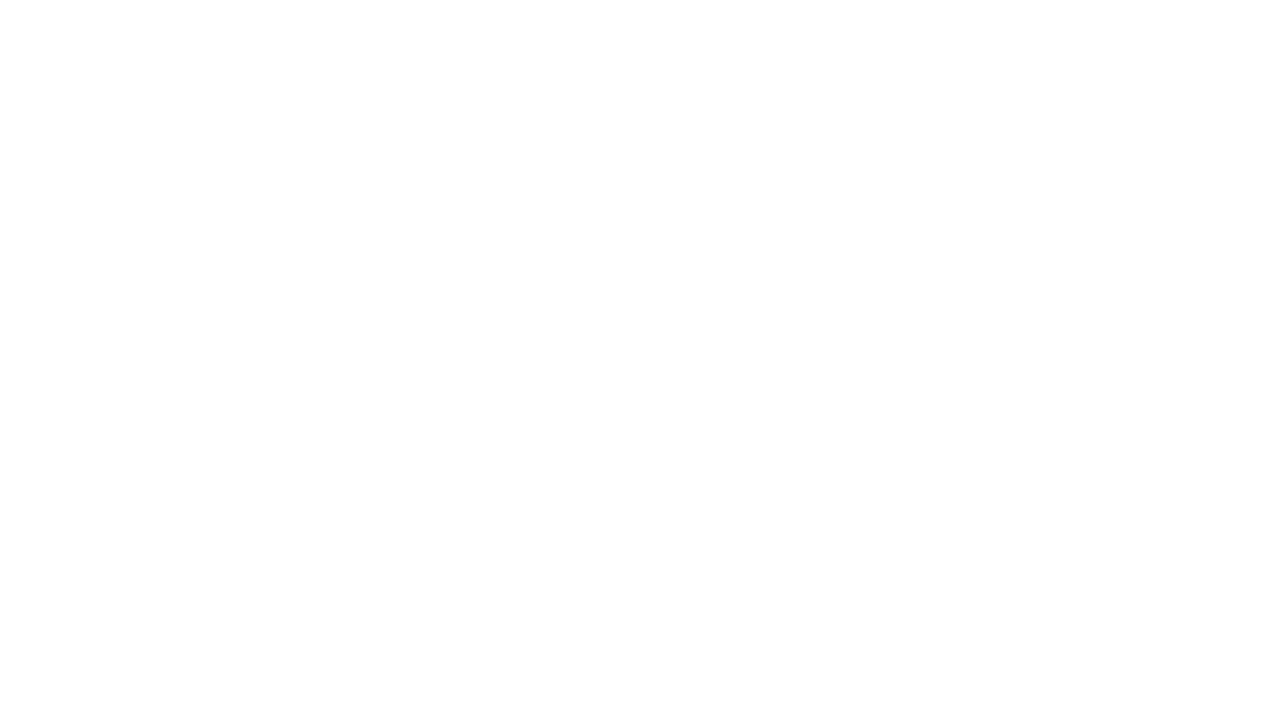